Tests nested frame navigation by switching between multiple frames and filling text fields within them

Starting URL: https://ui.vision/demo/webtest/frames/

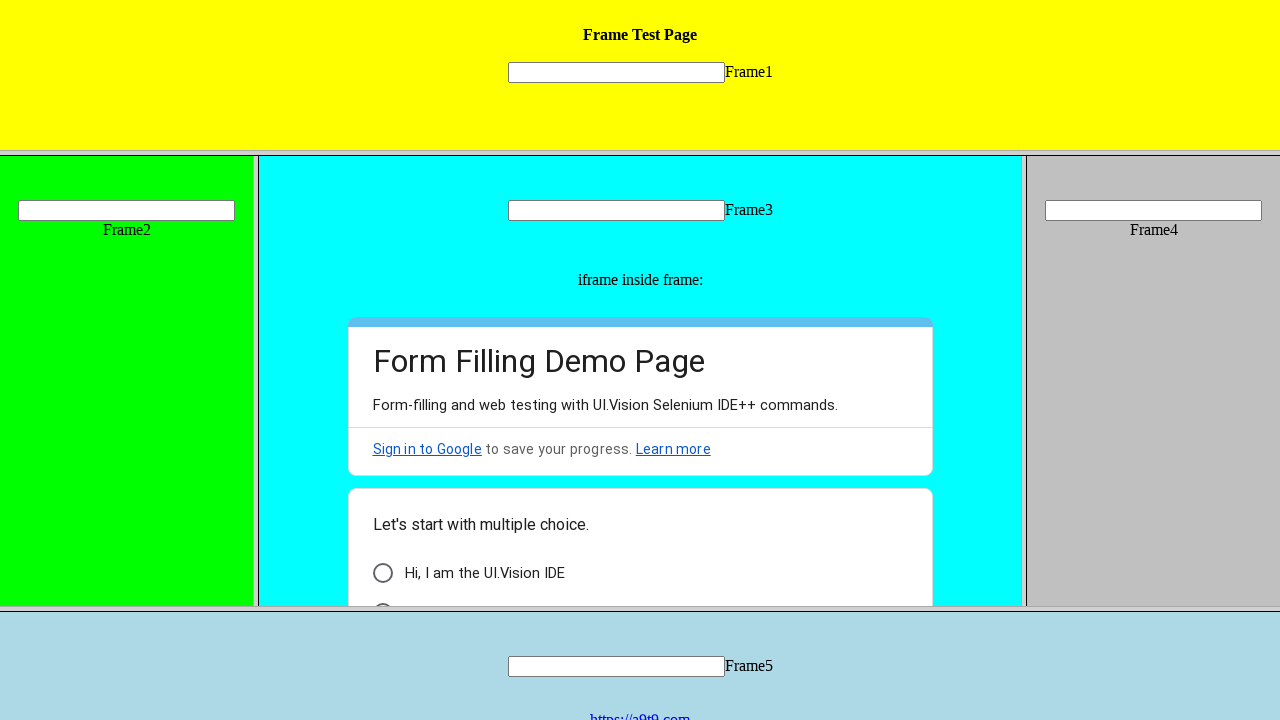

Located Frame 3 using frame locator
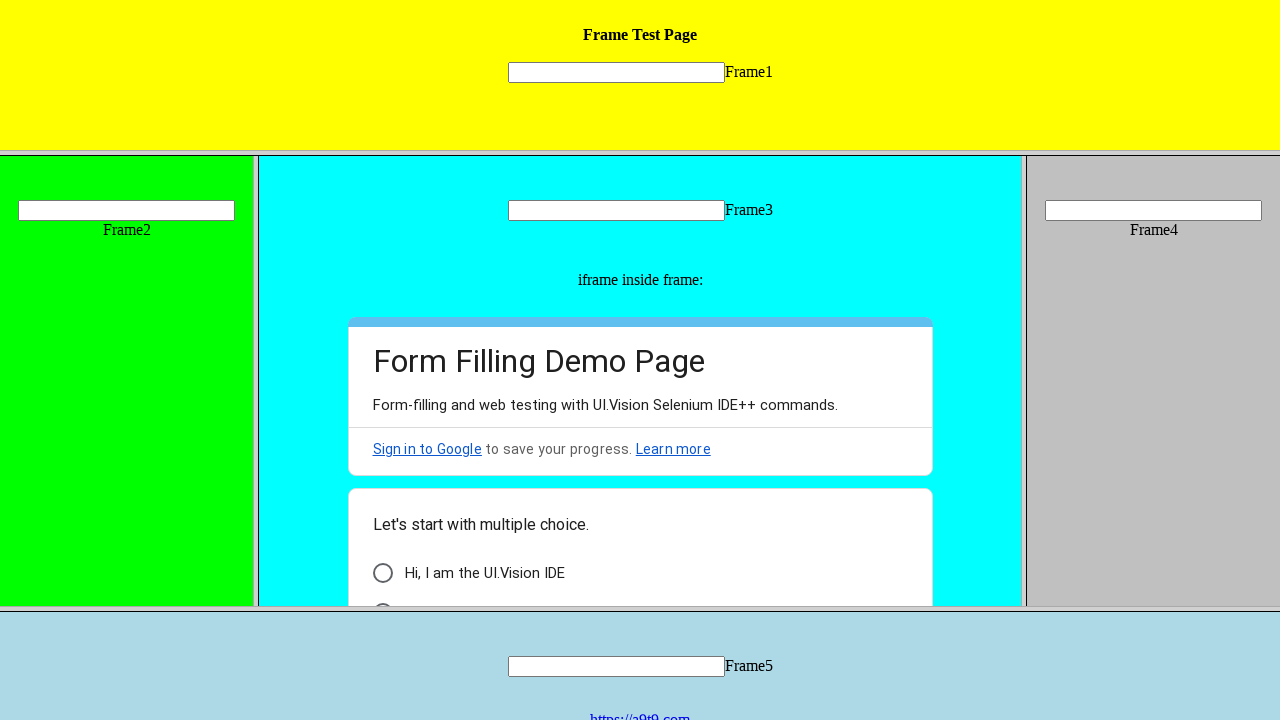

Filled text field in Frame 3 with 'Frame Three' on frame[src='frame_3.html'] >> internal:control=enter-frame >> input[name='mytext3
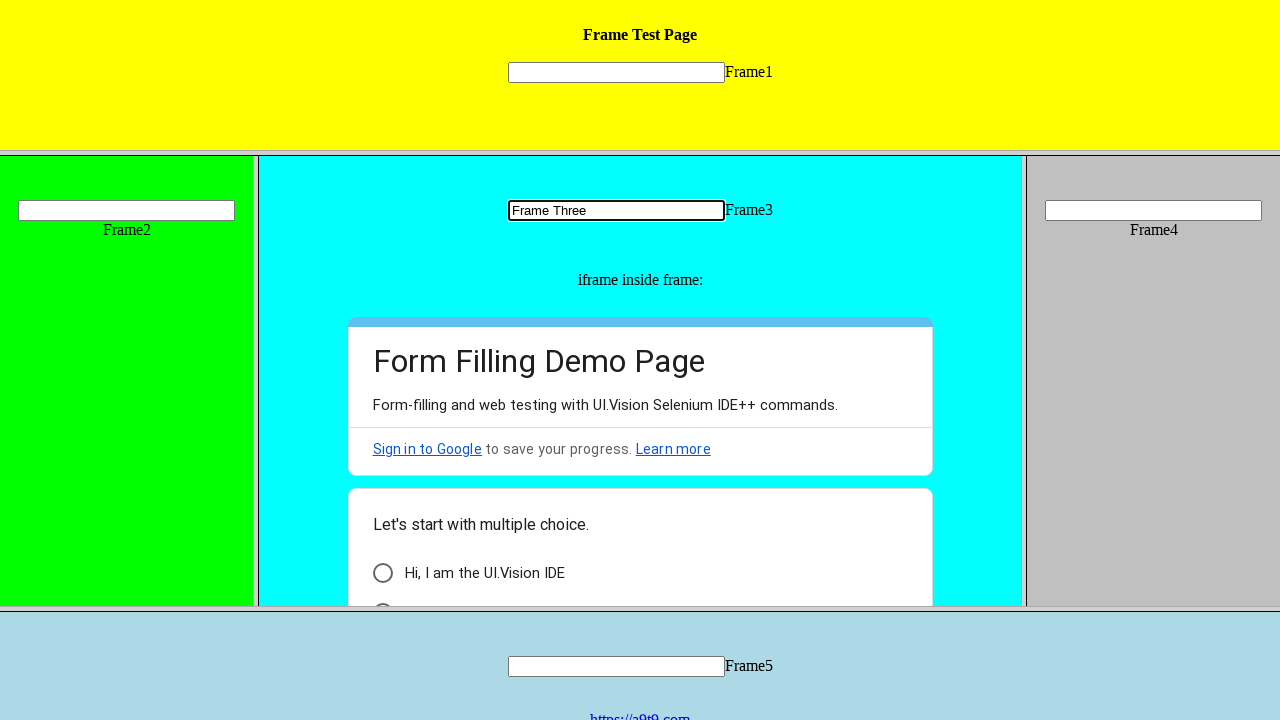

Located nested iframe within Frame 3
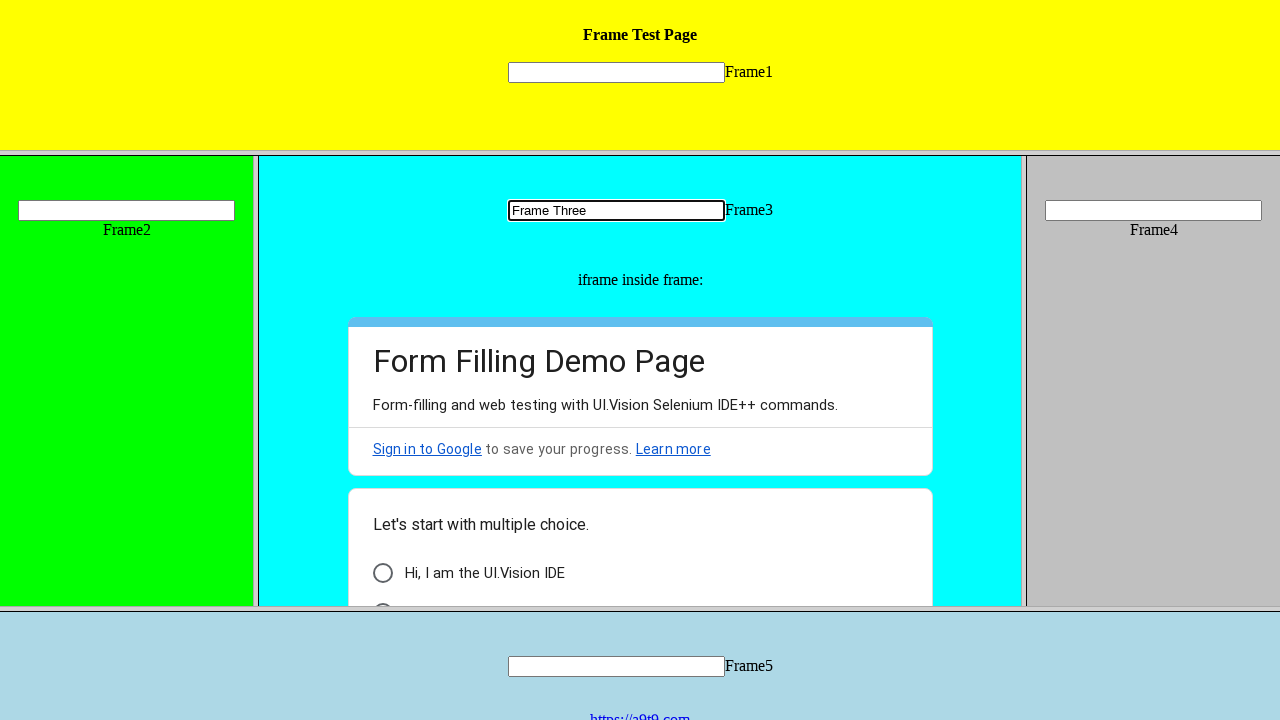

Retrieved text content from nested frame title
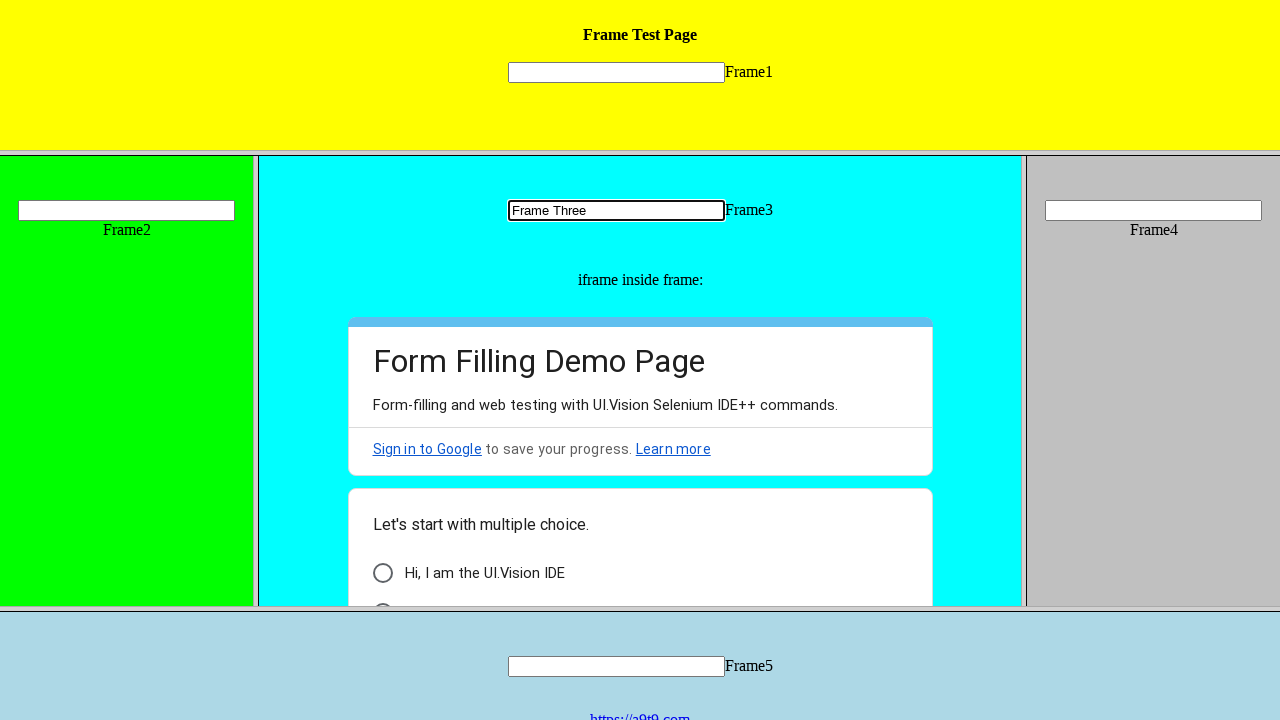

Printed extracted title text: Form Filling Demo Page
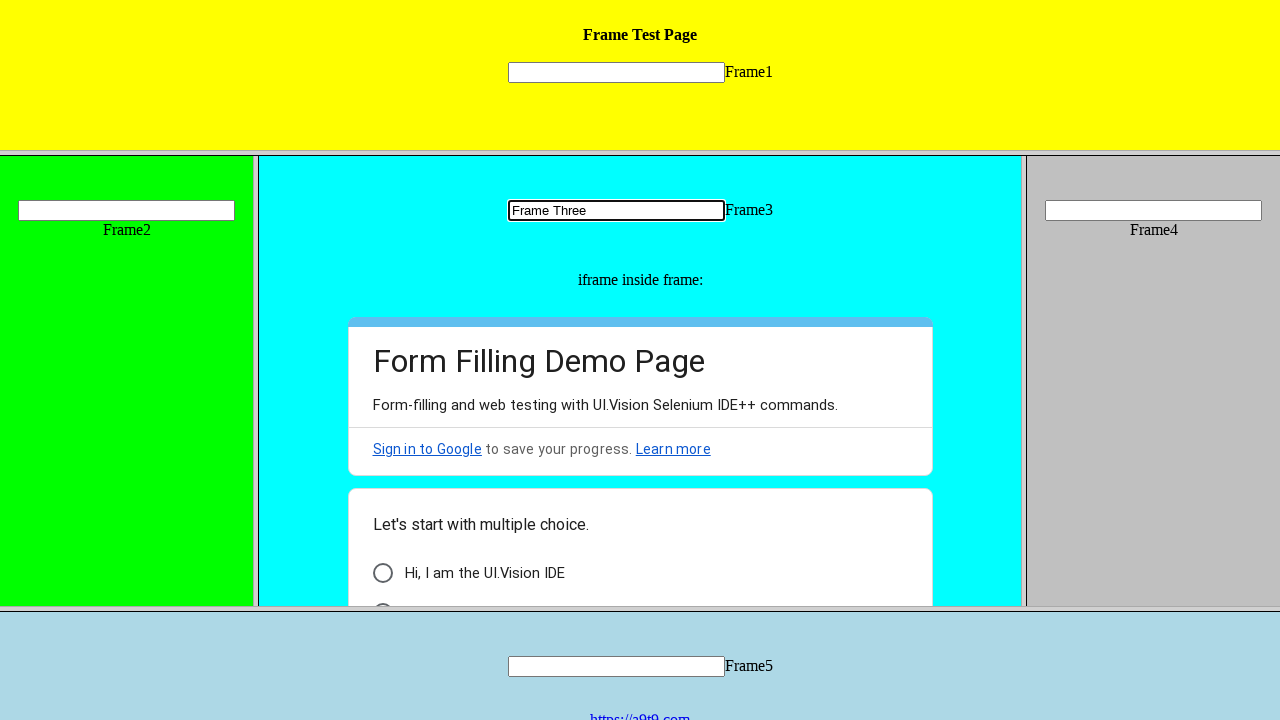

Located Frame 4 using frame locator
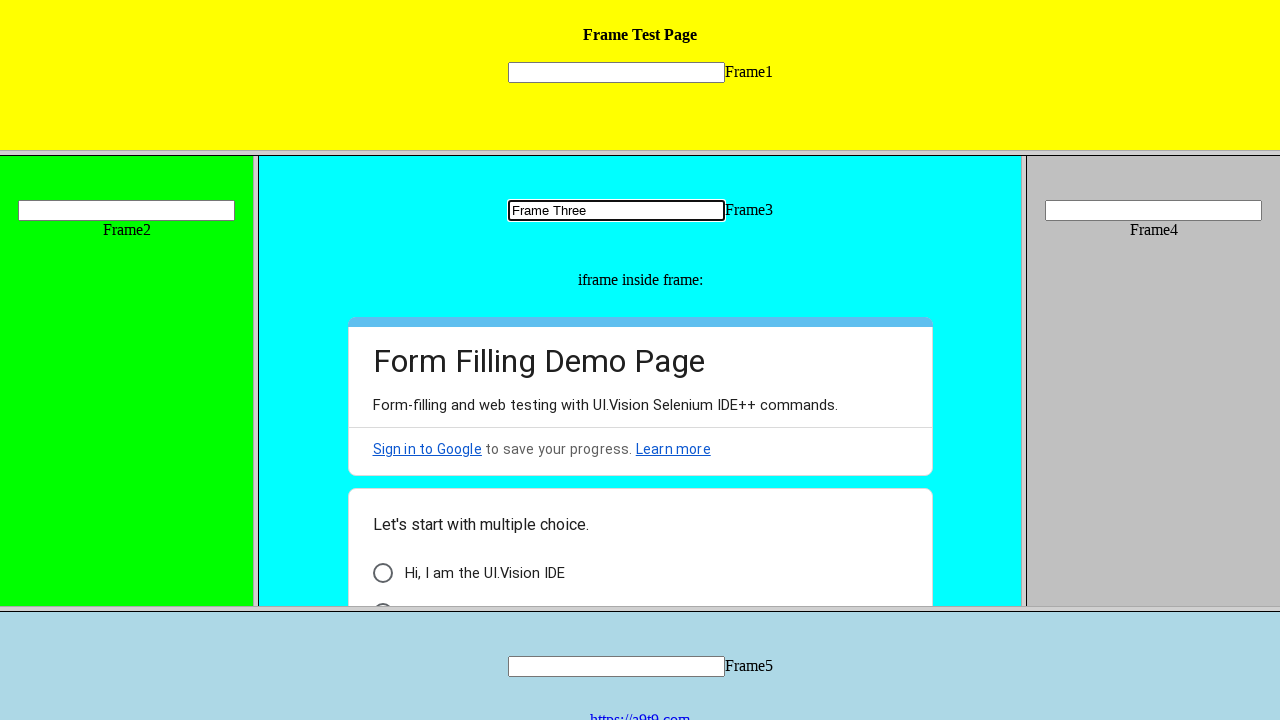

Filled text field in Frame 4 with 'Frame Four' on frame[src='frame_4.html'] >> internal:control=enter-frame >> input[name='mytext4
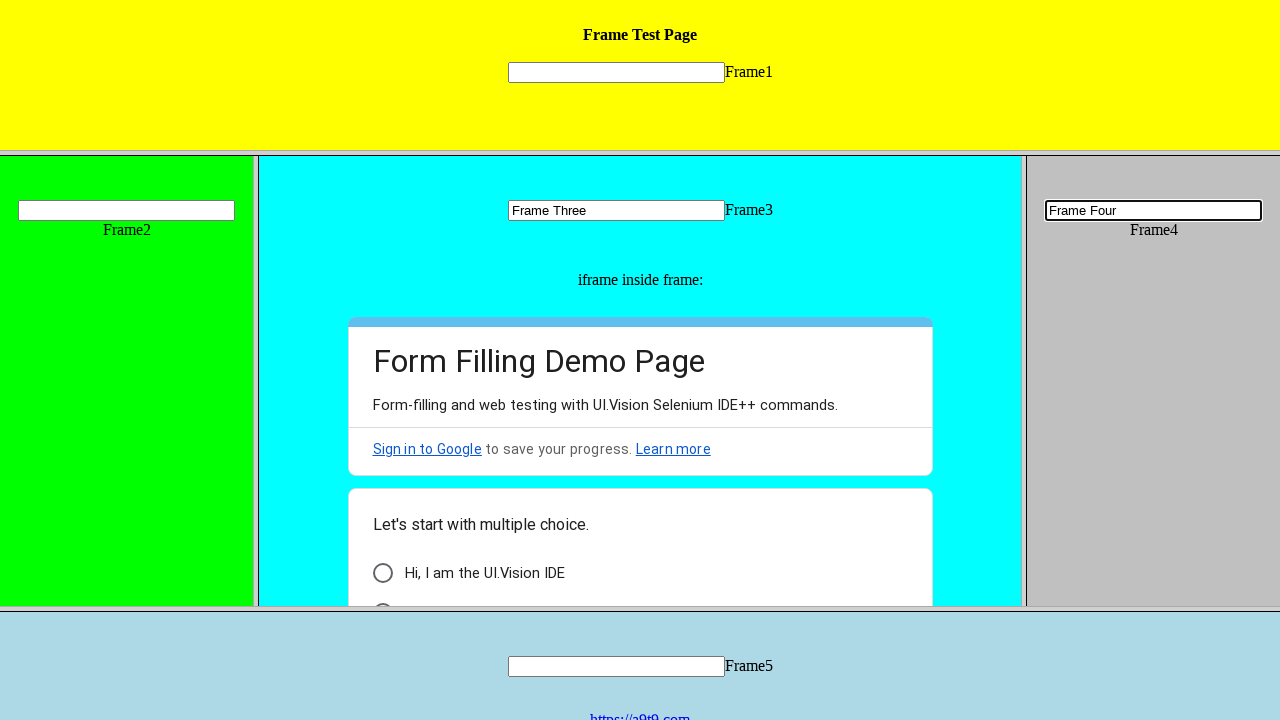

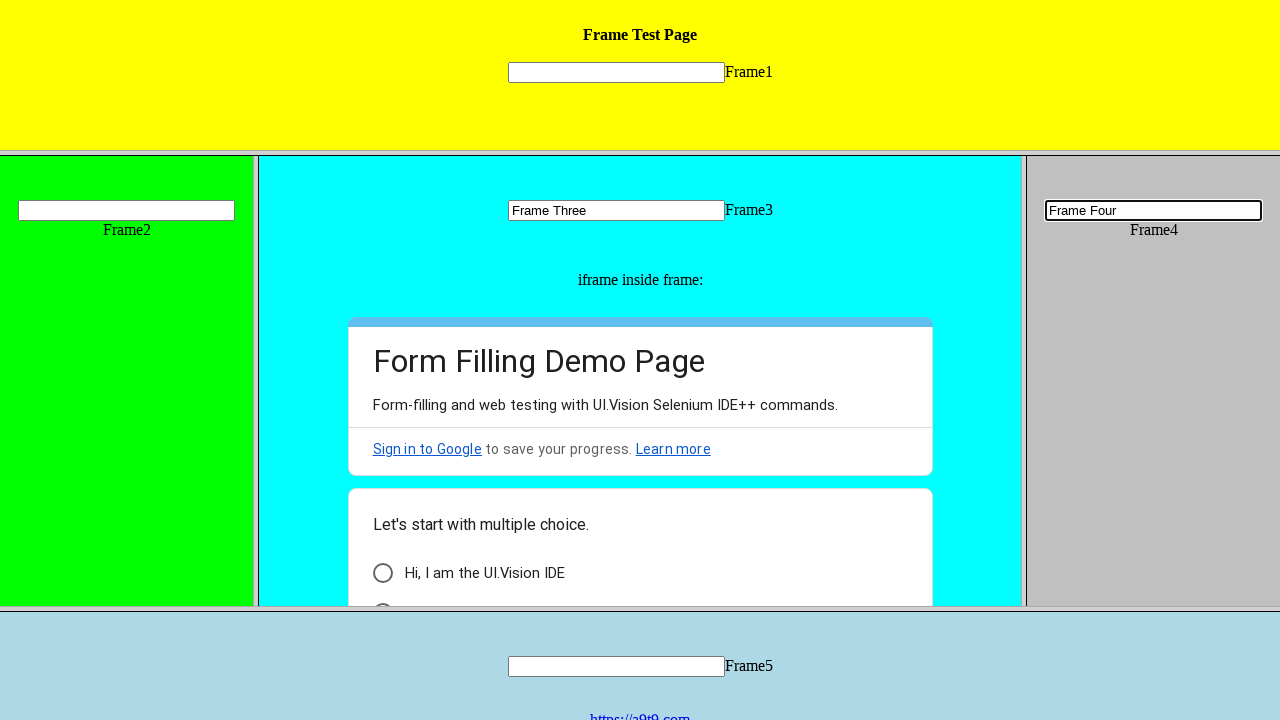